Tests that the complete all checkbox updates its state when individual items are completed or cleared

Starting URL: https://demo.playwright.dev/todomvc

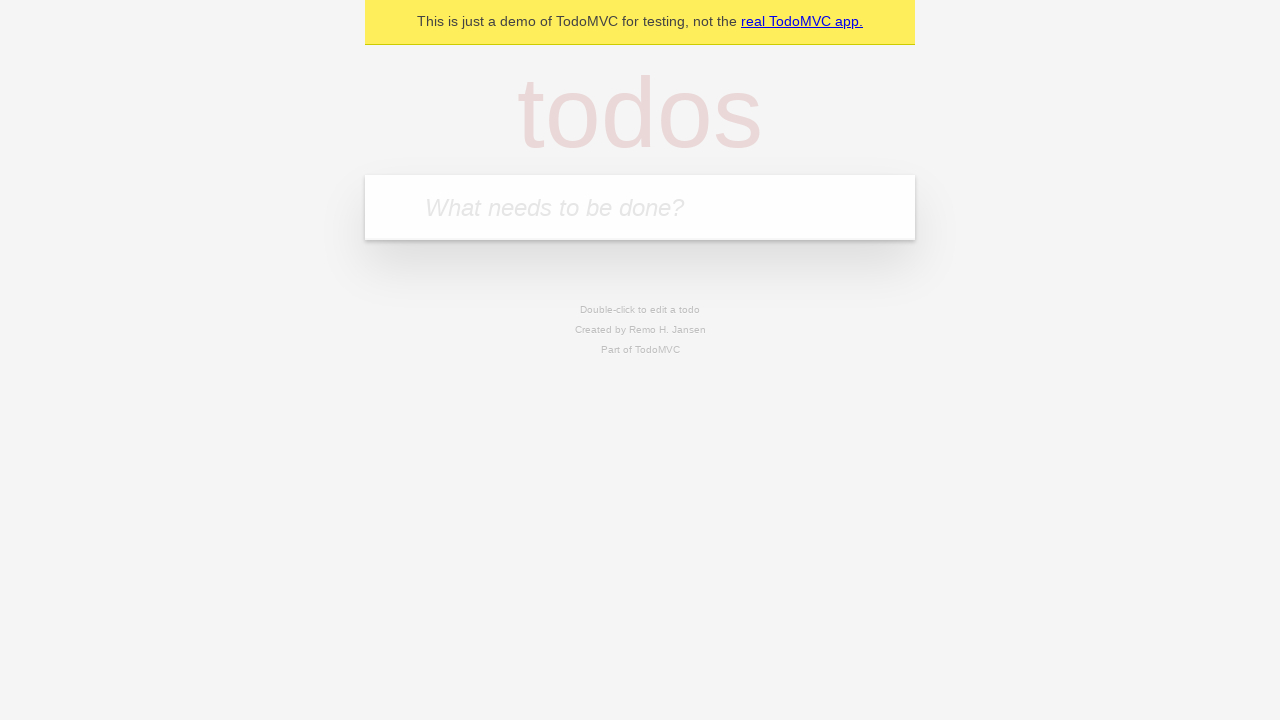

Filled todo input with 'buy some cheese' on internal:attr=[placeholder="What needs to be done?"i]
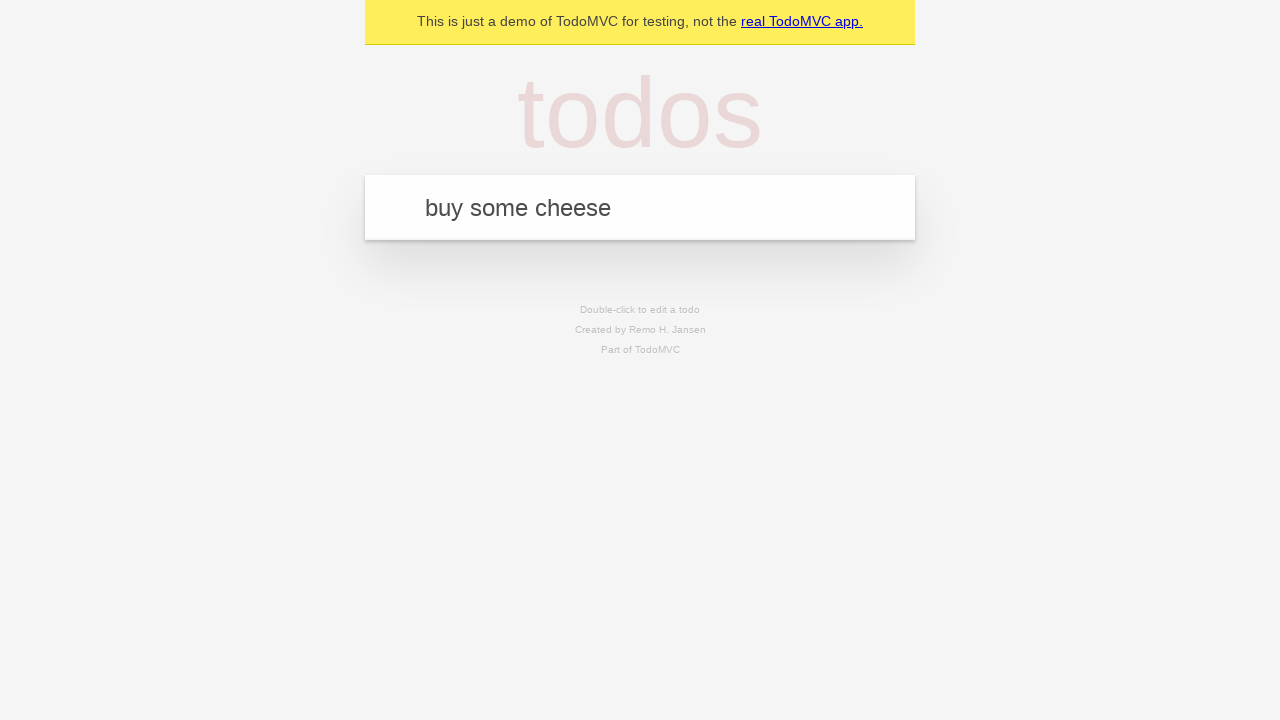

Pressed Enter to add first todo on internal:attr=[placeholder="What needs to be done?"i]
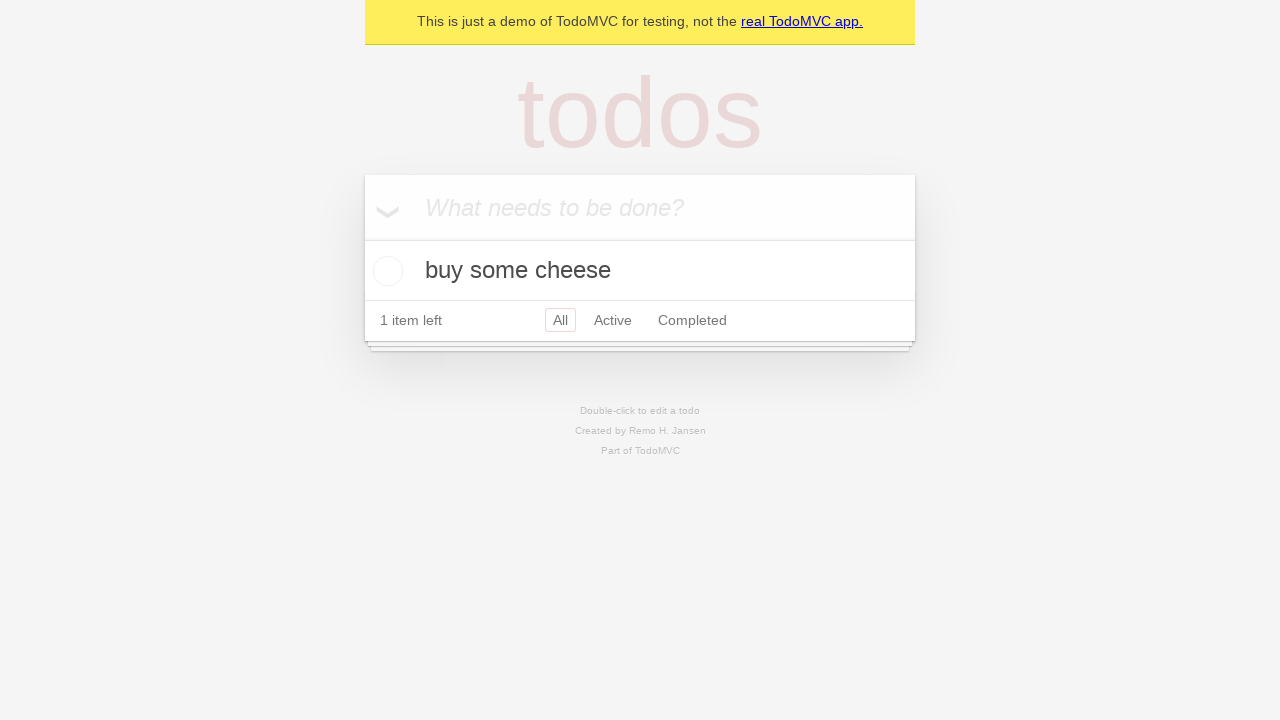

Filled todo input with 'feed the cat' on internal:attr=[placeholder="What needs to be done?"i]
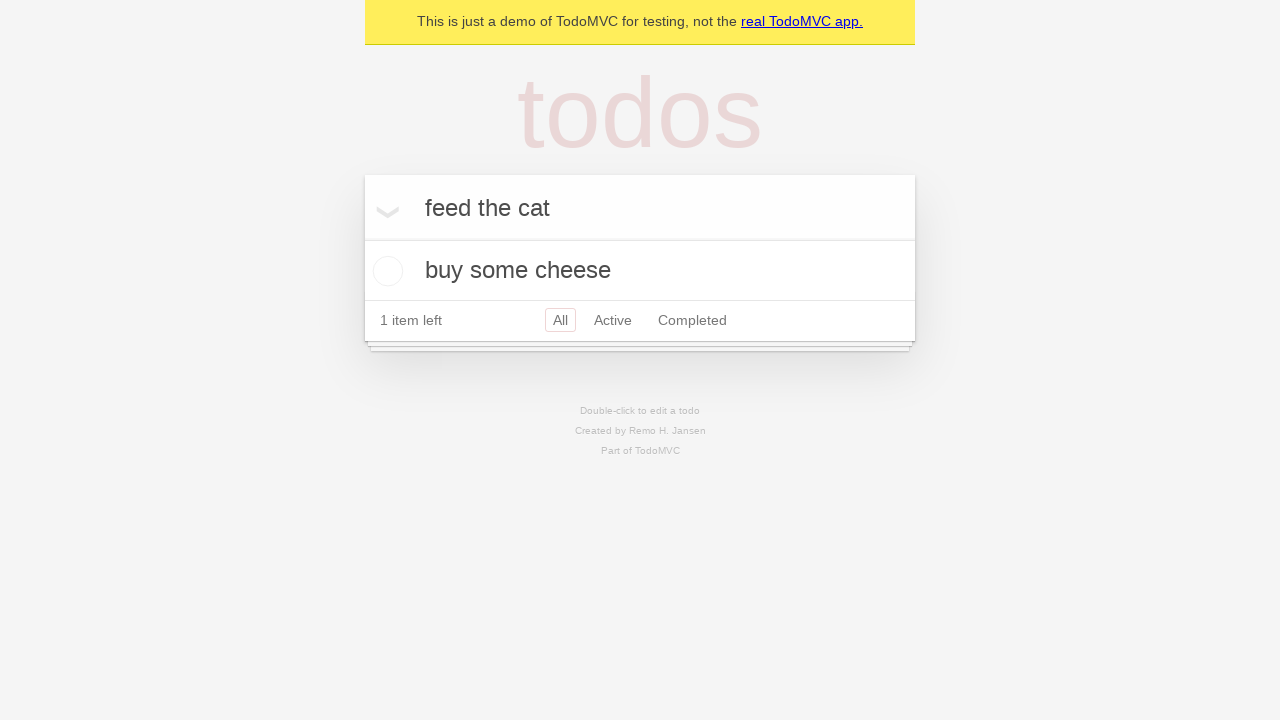

Pressed Enter to add second todo on internal:attr=[placeholder="What needs to be done?"i]
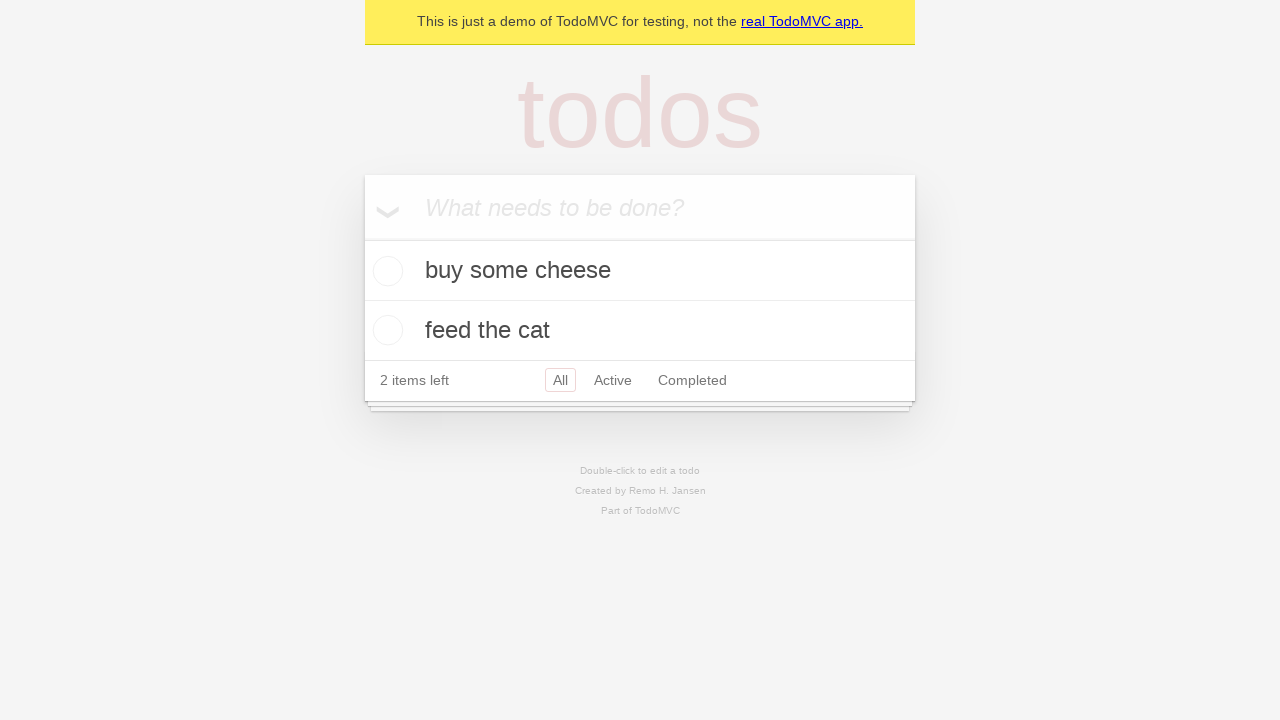

Filled todo input with 'book a doctors appointment' on internal:attr=[placeholder="What needs to be done?"i]
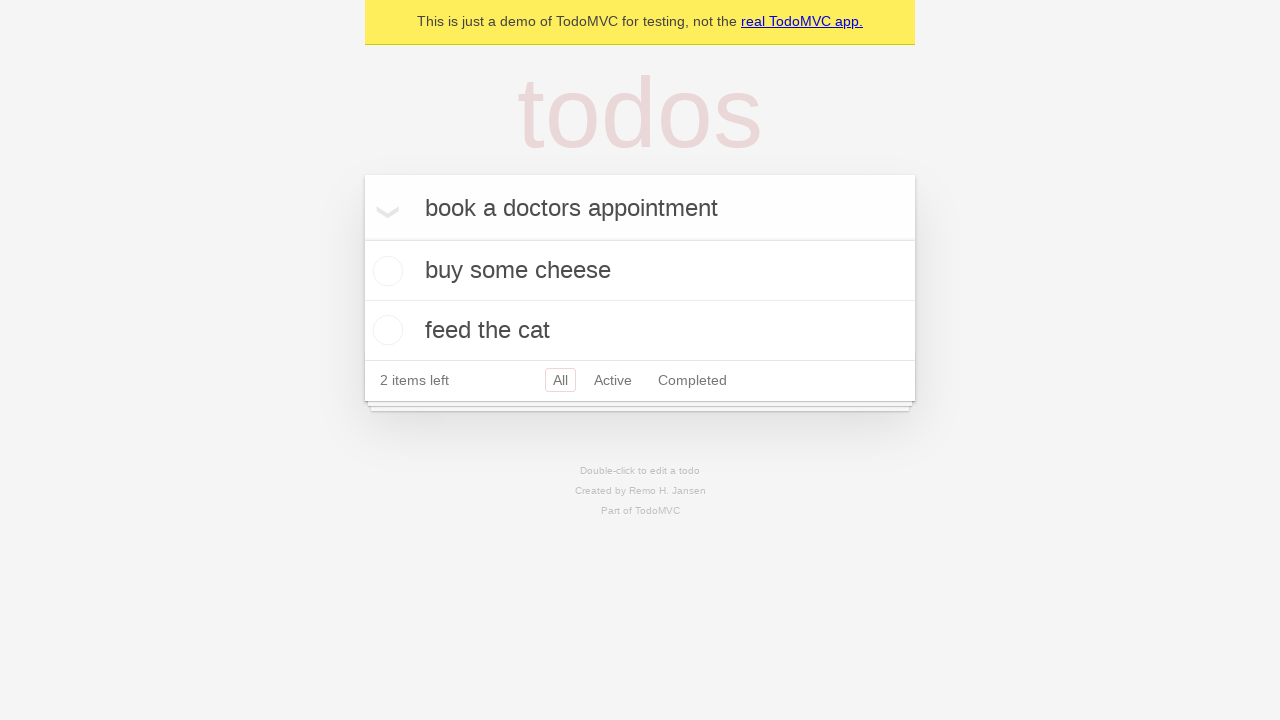

Pressed Enter to add third todo on internal:attr=[placeholder="What needs to be done?"i]
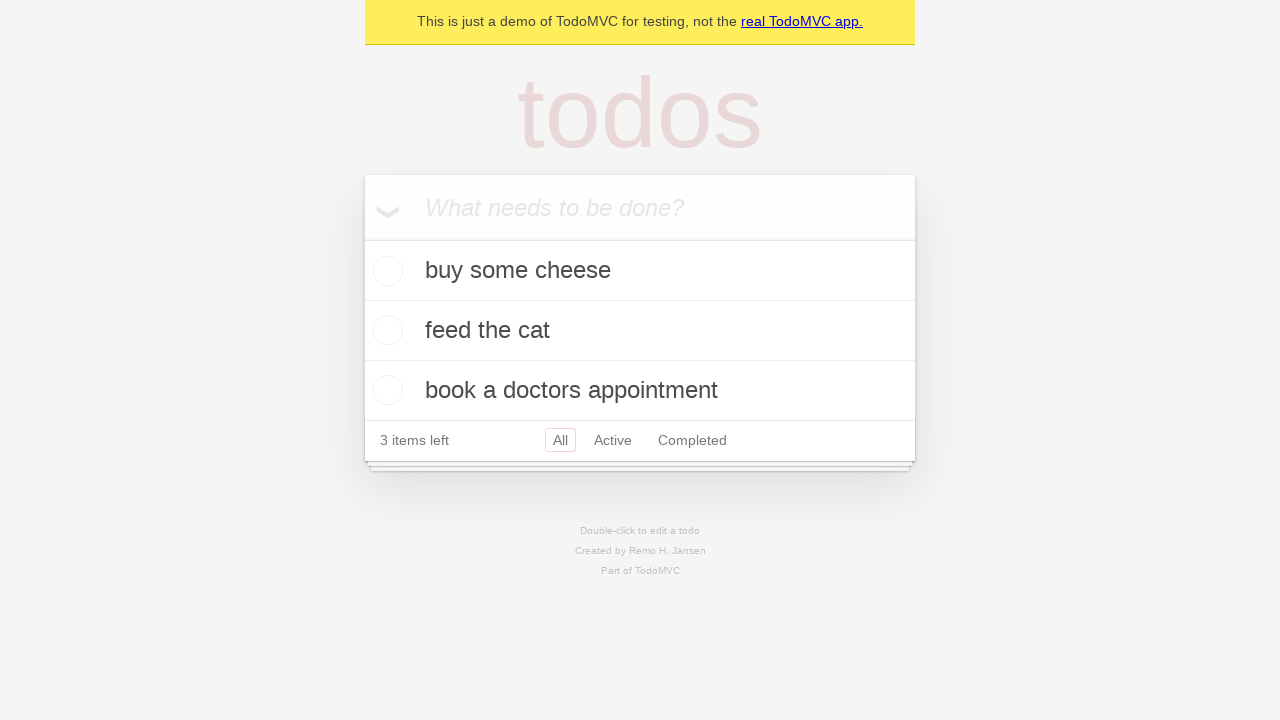

Waited for all 3 todos to be added
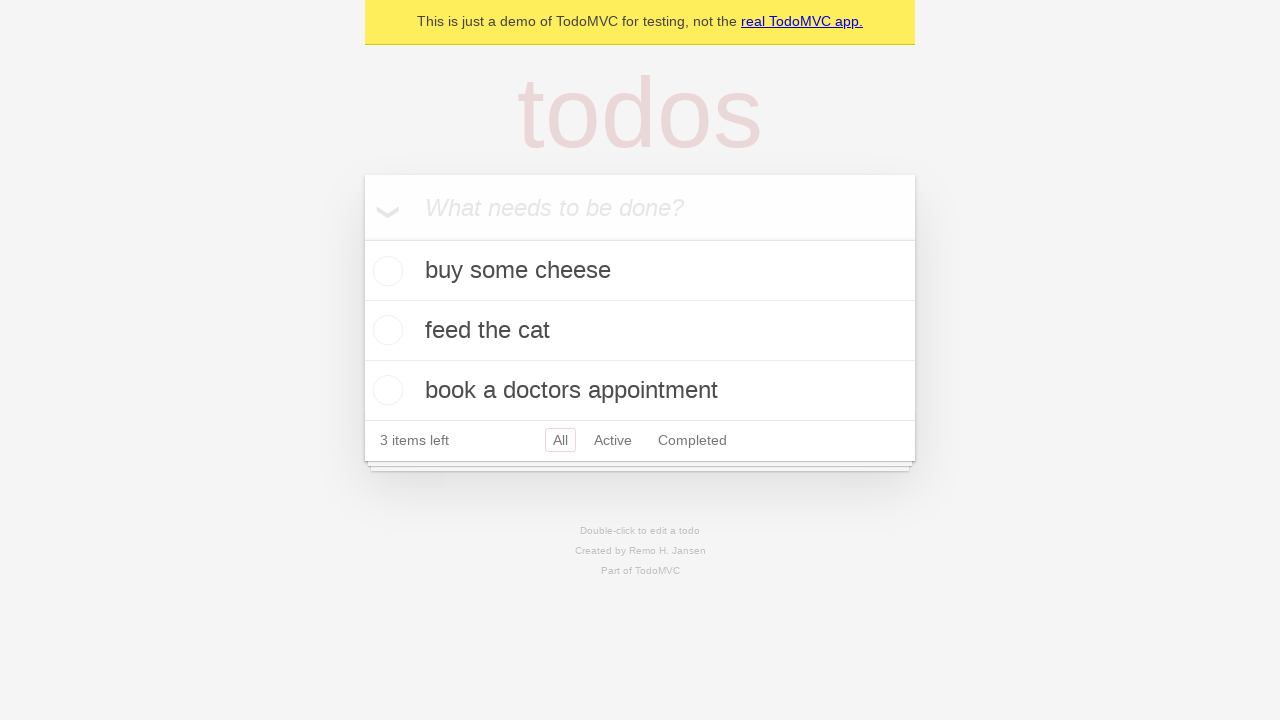

Checked 'Mark all as complete' checkbox to complete all todos at (362, 238) on internal:label="Mark all as complete"i
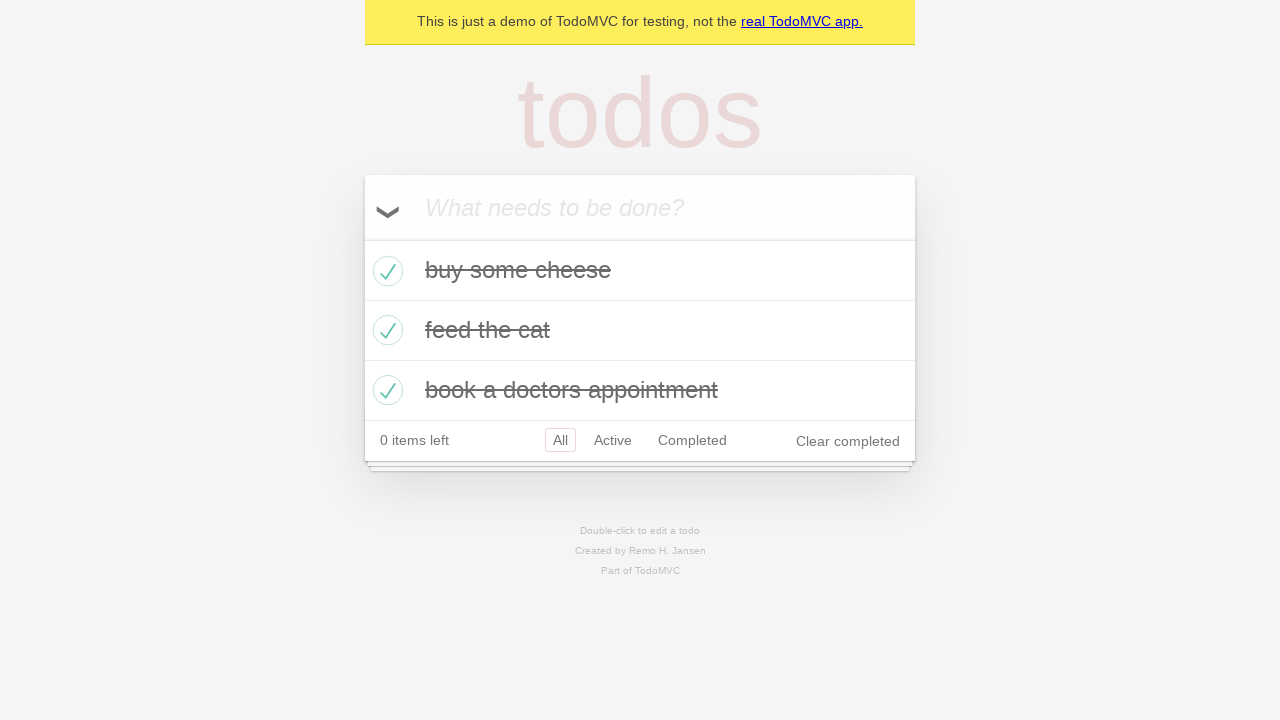

Unchecked first todo to mark it as incomplete at (385, 271) on internal:testid=[data-testid="todo-item"s] >> nth=0 >> internal:role=checkbox
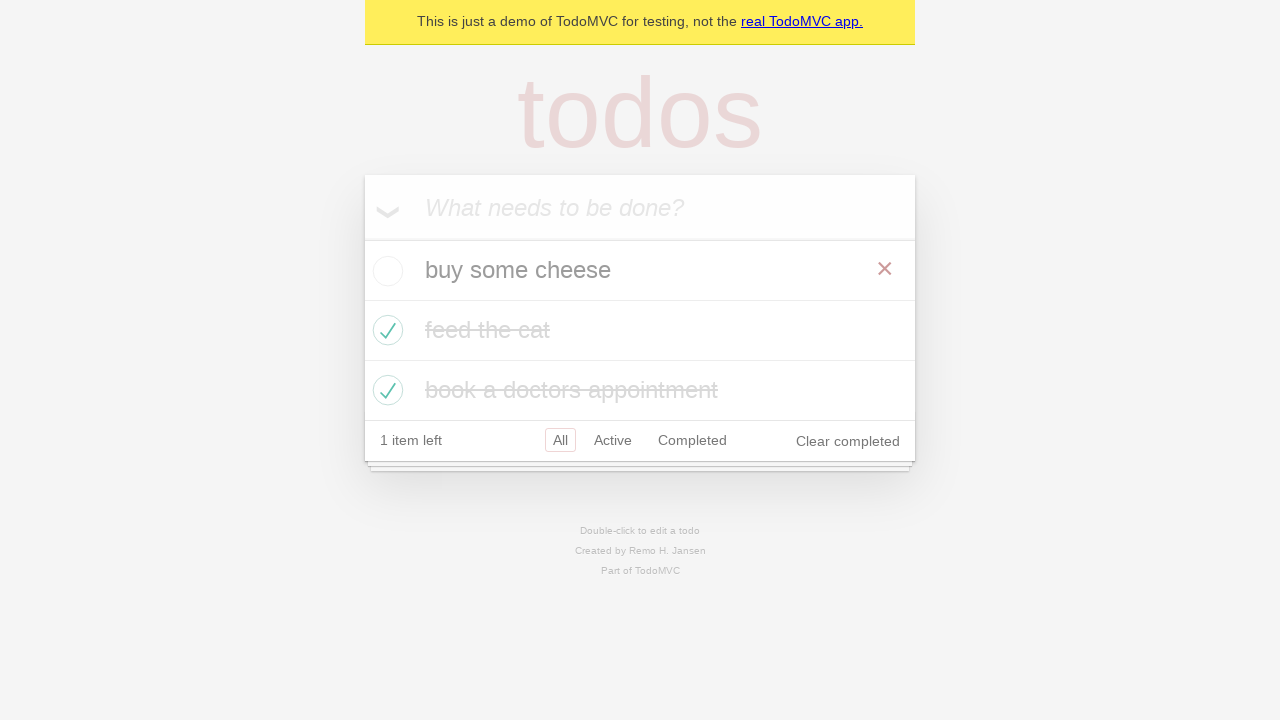

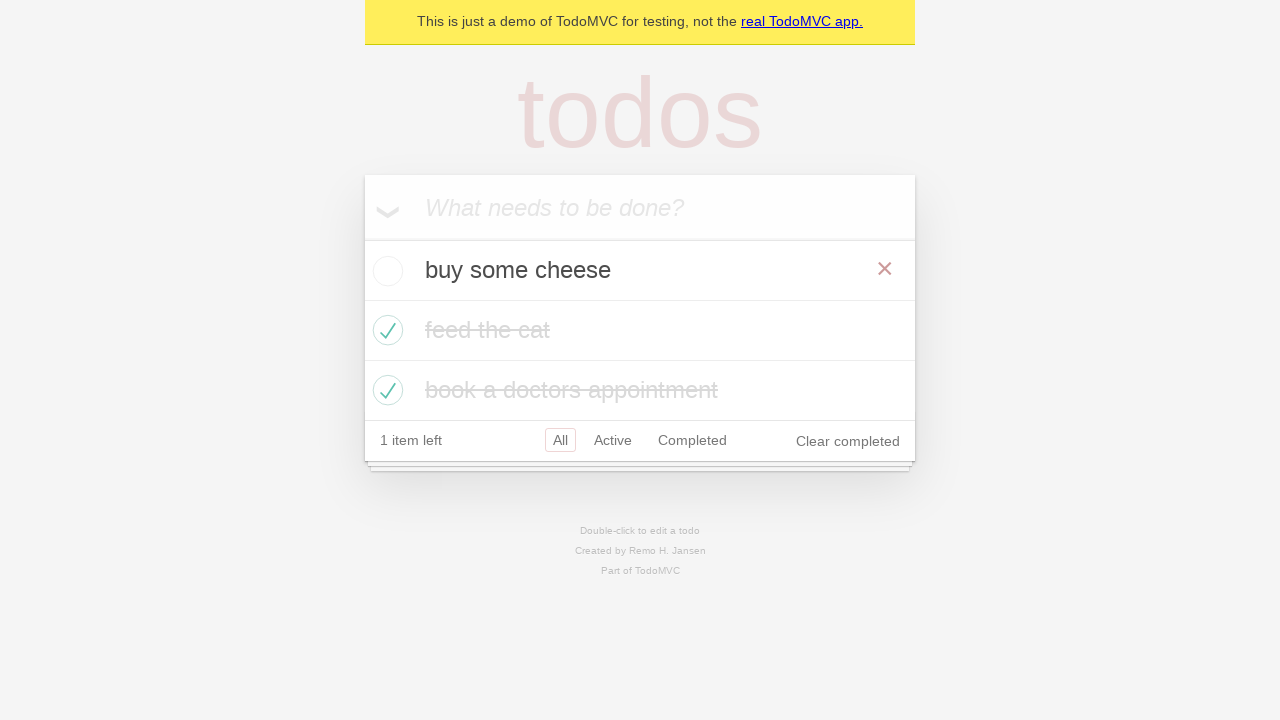